Tests checkbox functionality by locating and checking the "Automation Testing" checkbox, then verifying its checked state and that the "Manual Testing" checkbox remains unchecked.

Starting URL: https://www.globalsqa.com/samplepagetest/

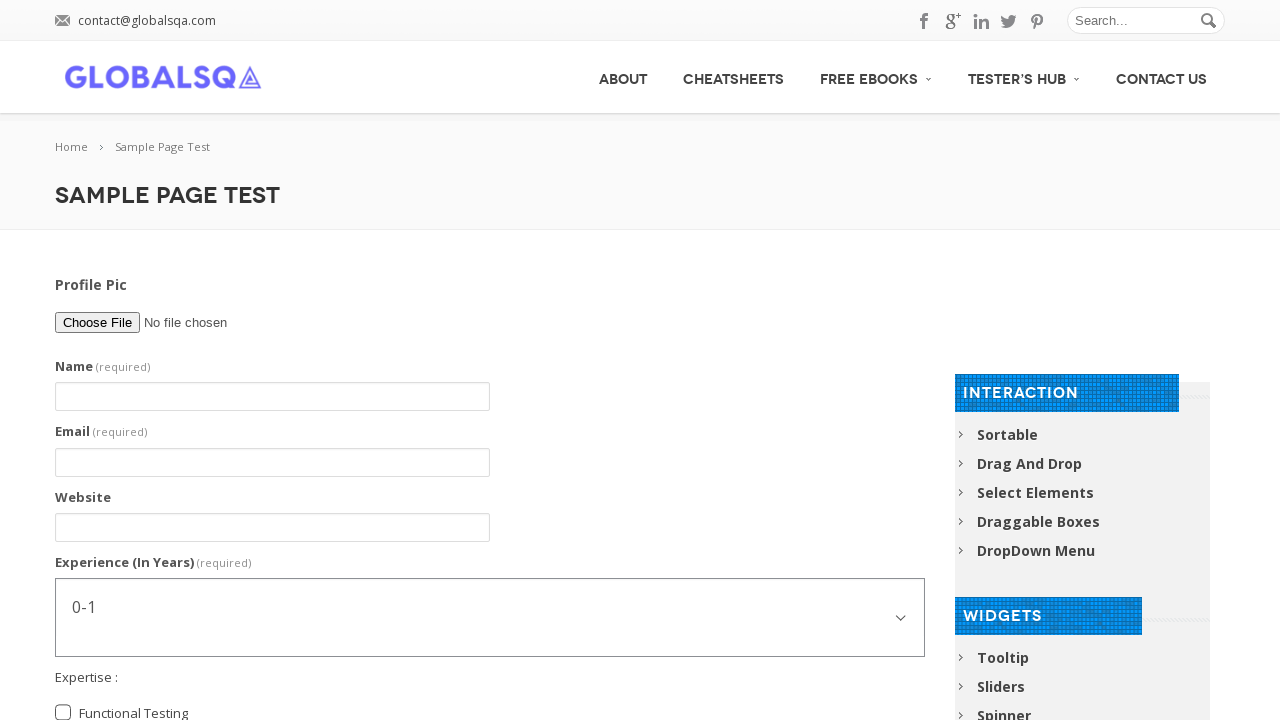

Located the Automation Testing checkbox
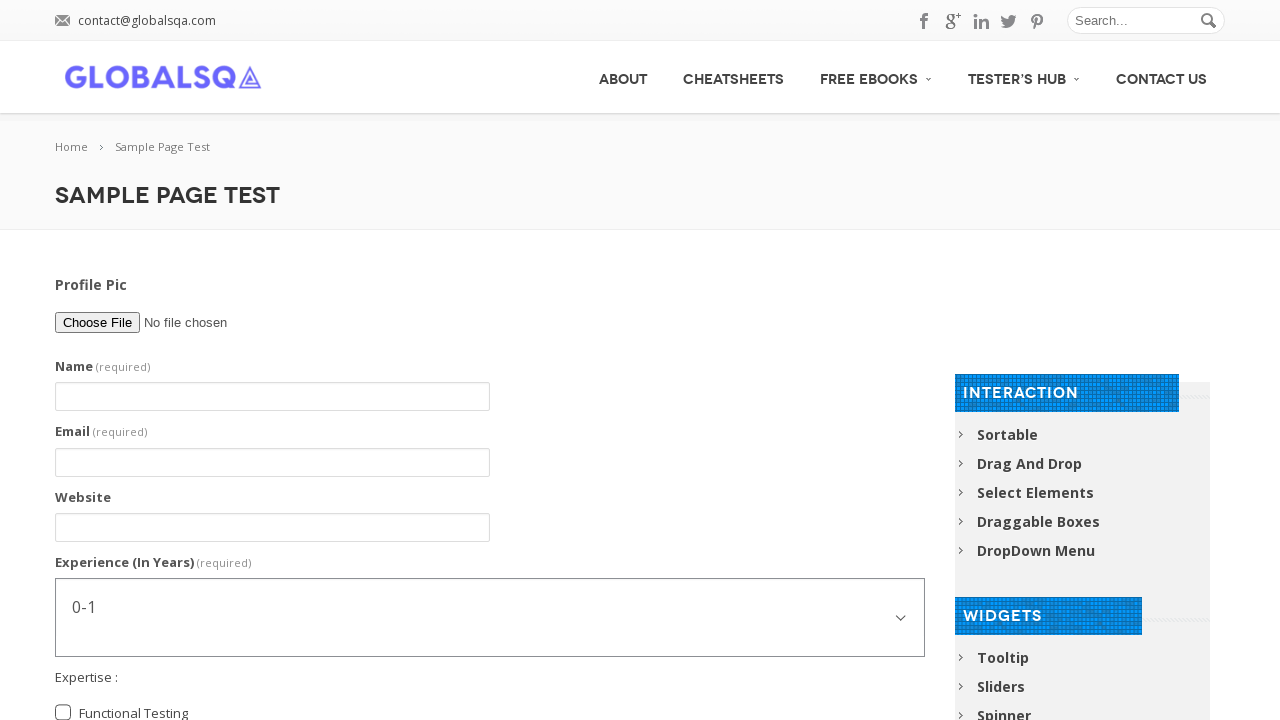

Automation Testing checkbox is now visible
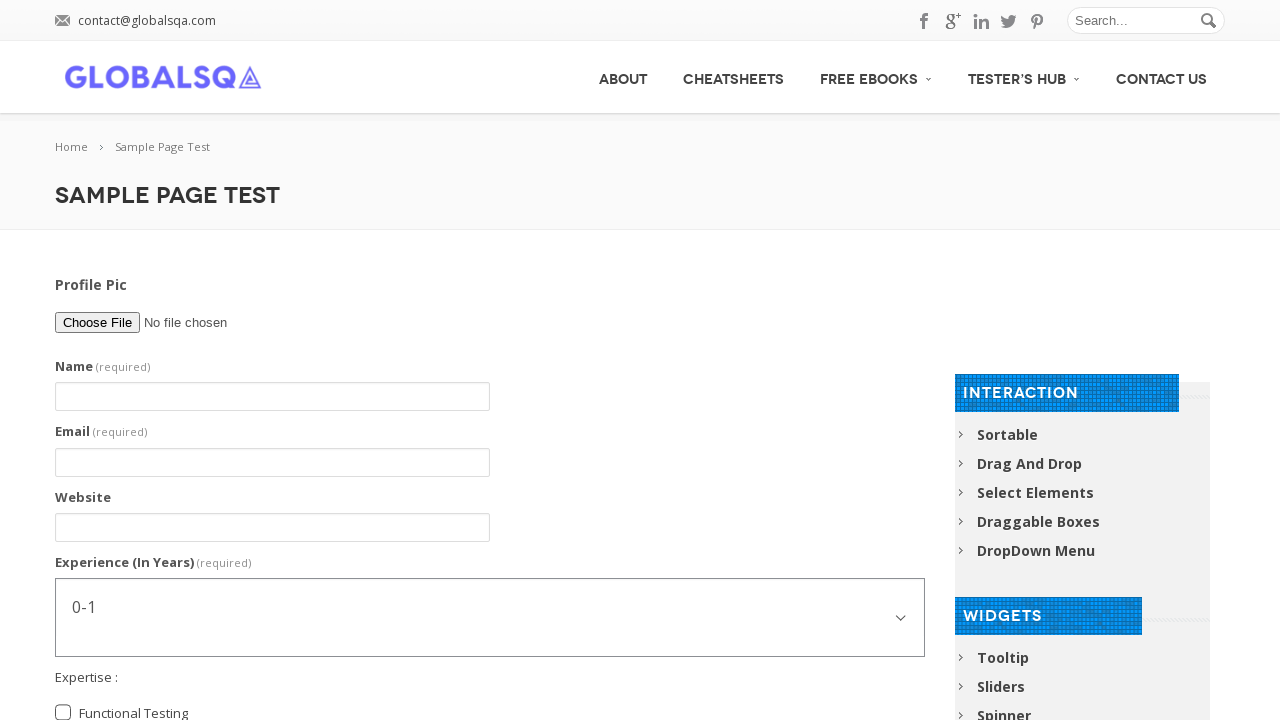

Checked the Automation Testing checkbox at (63, 377) on xpath=//input[@value='Automation Testing']
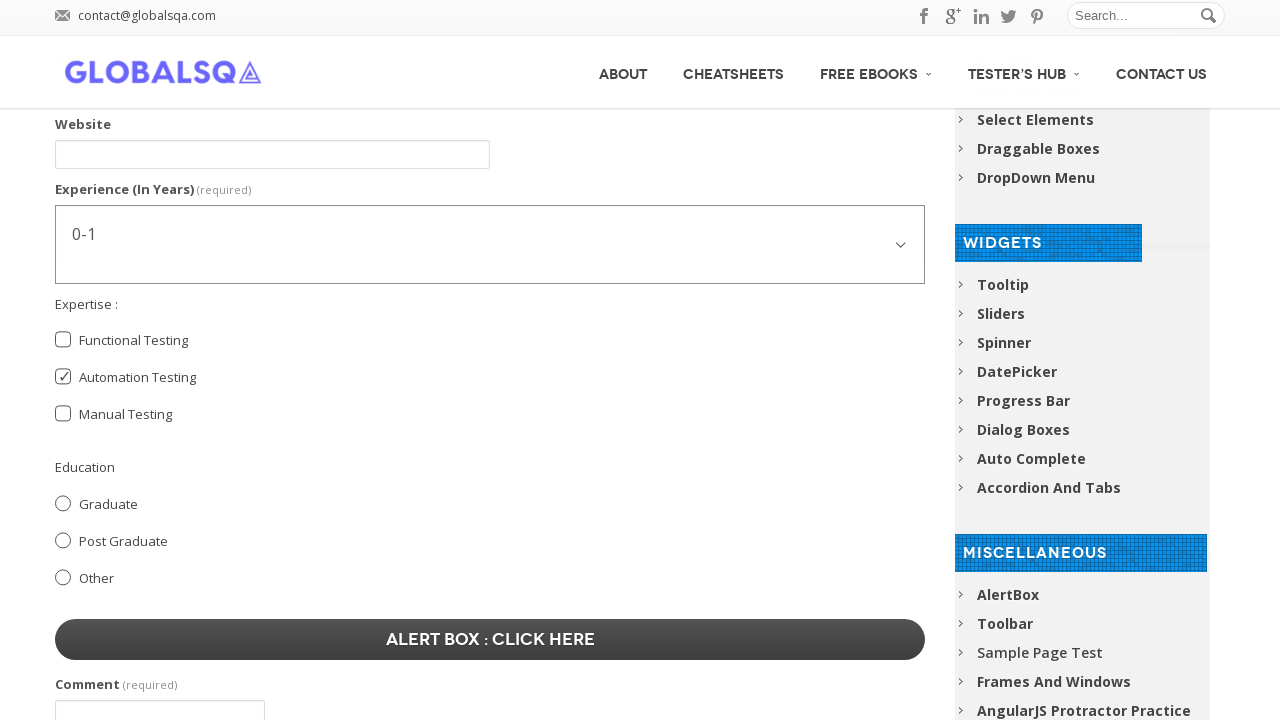

Verified that Automation Testing checkbox is checked
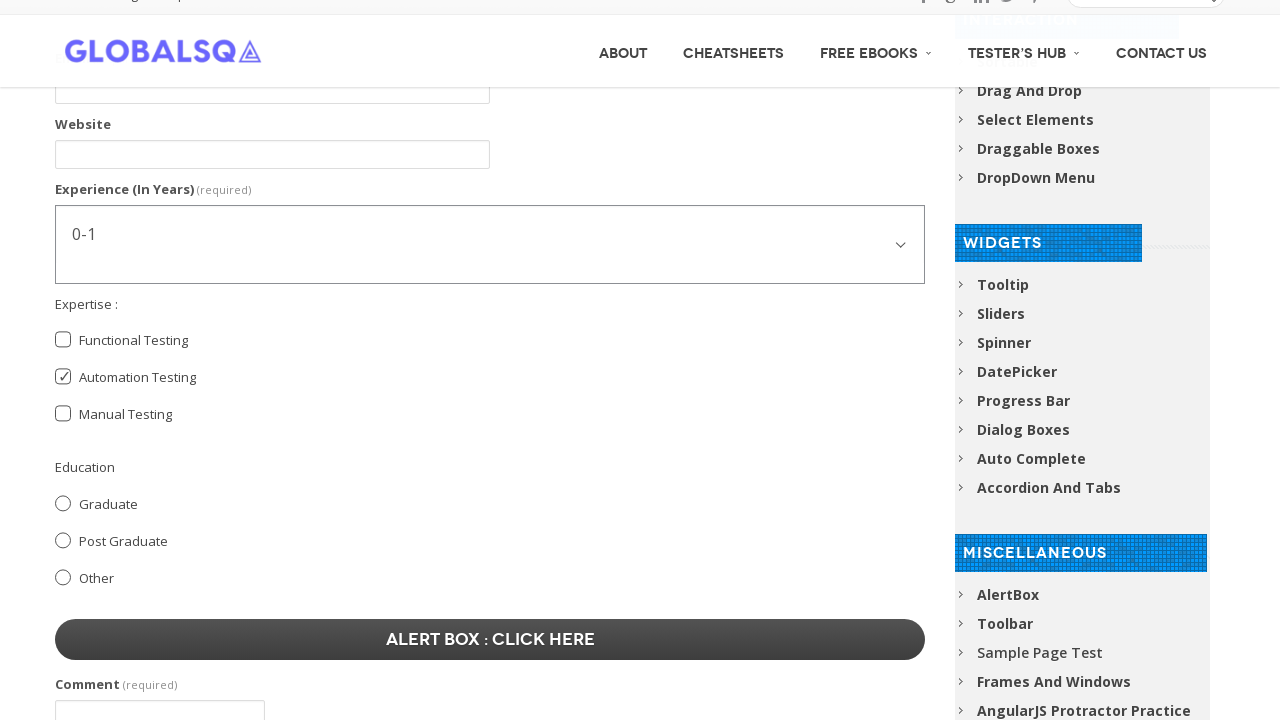

Verified that Manual Testing checkbox remains unchecked
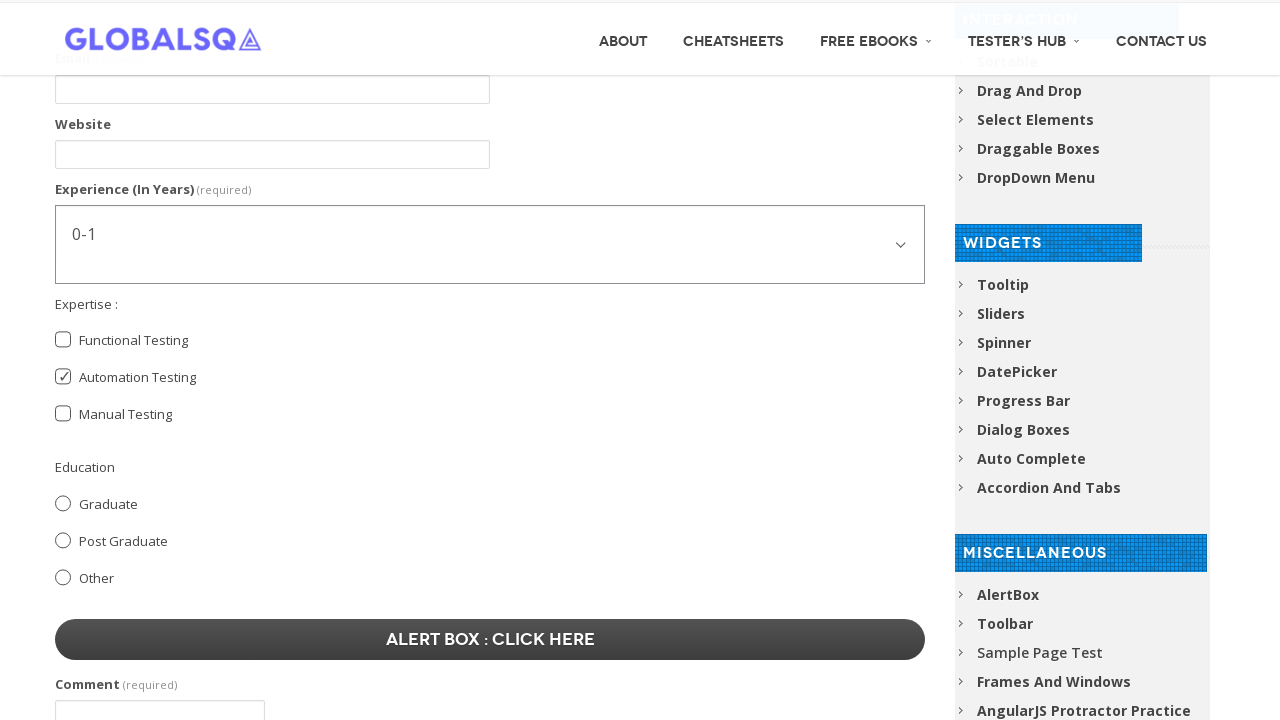

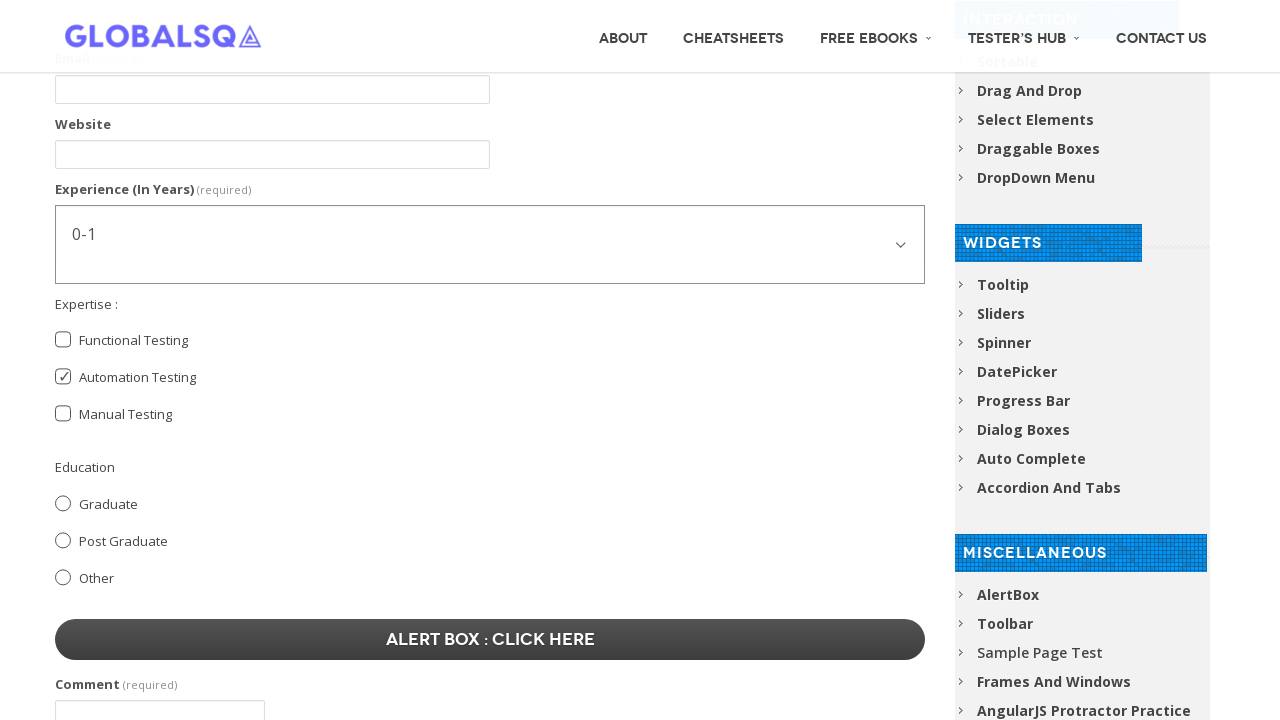